Tests page scrolling functionality by scrolling down using Page Down key and then scrolling back up using Page Up key on an HTML forms tutorial page.

Starting URL: http://www.echoecho.com/htmlforms01.htm

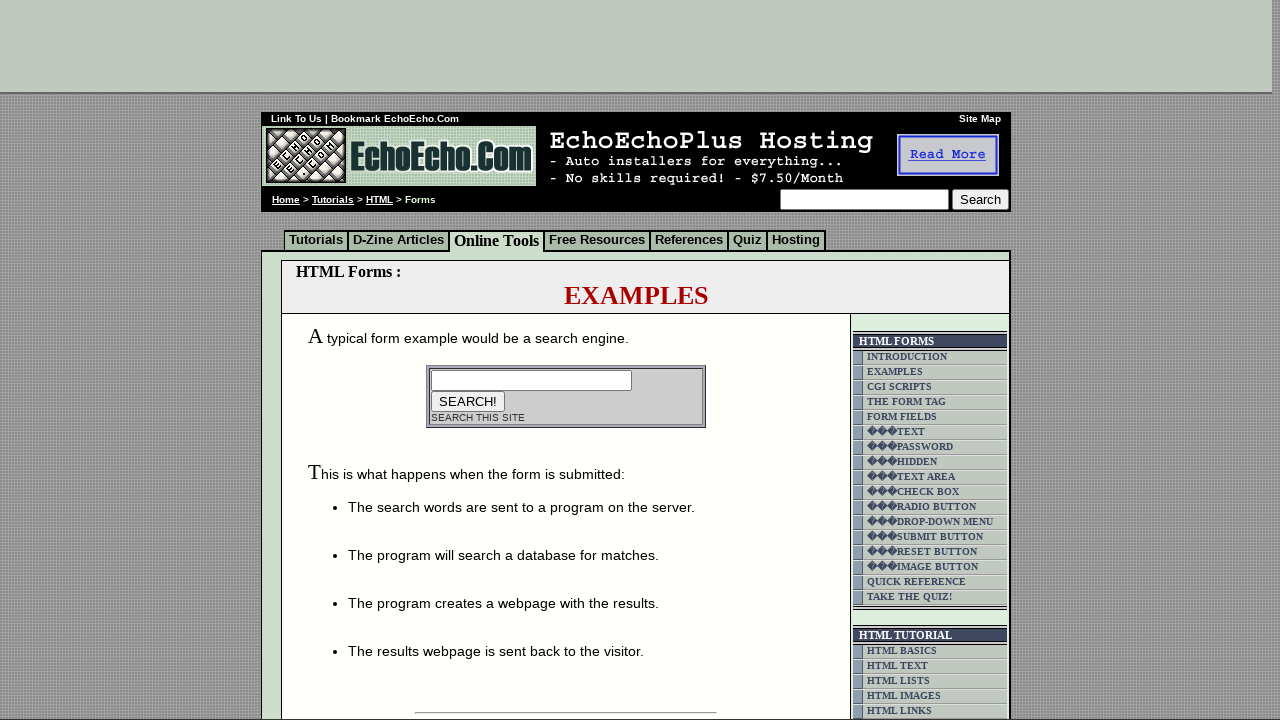

Navigated to HTML forms tutorial page
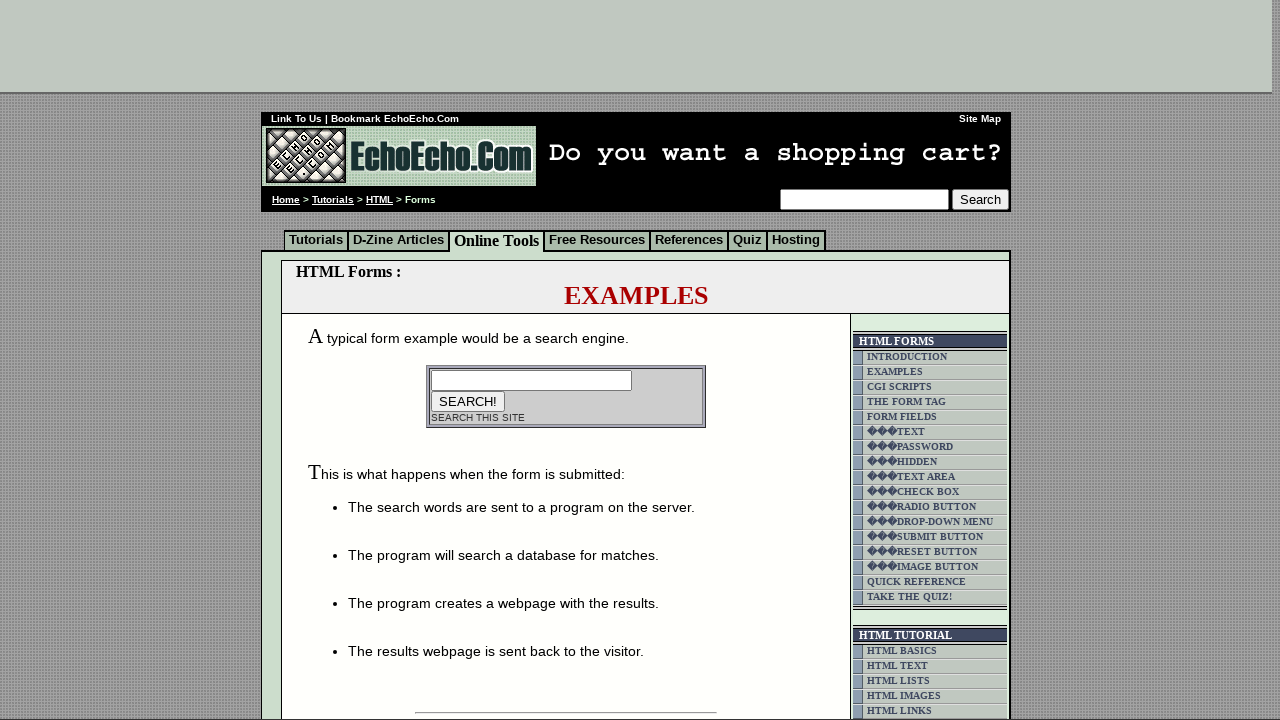

Pressed Page Down key to scroll down the page
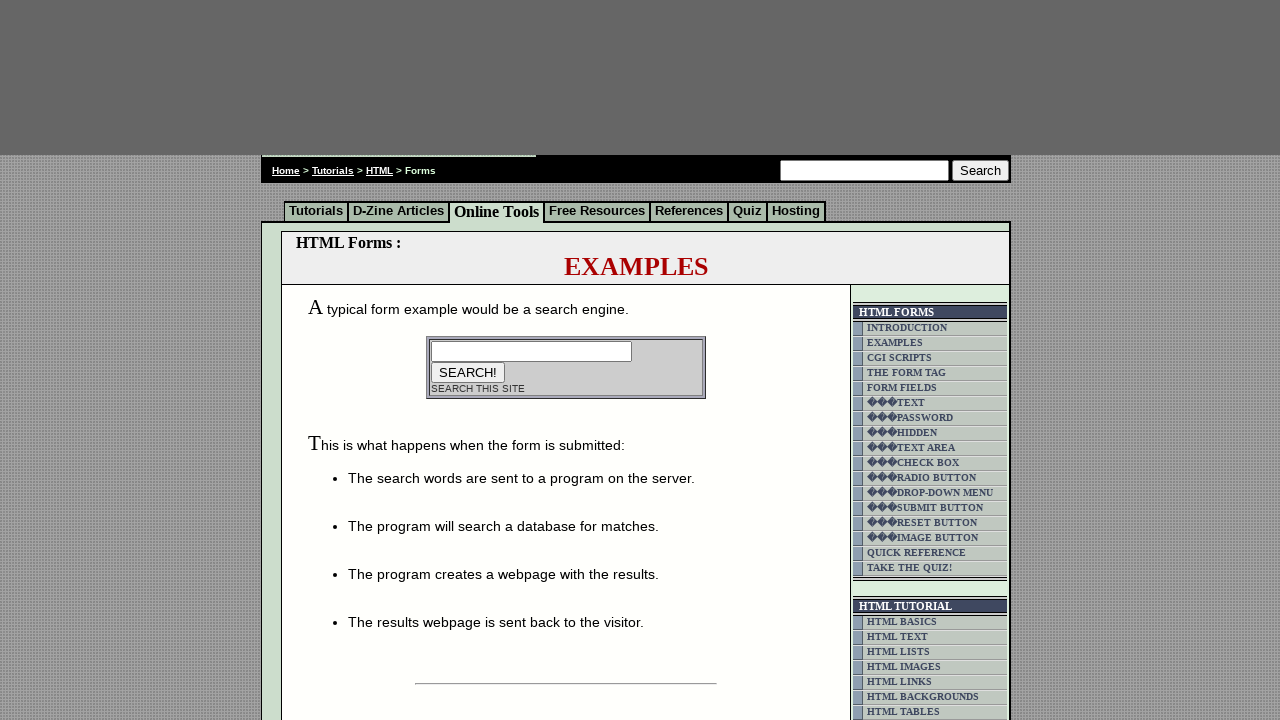

Waited 3 seconds to observe the scroll effect
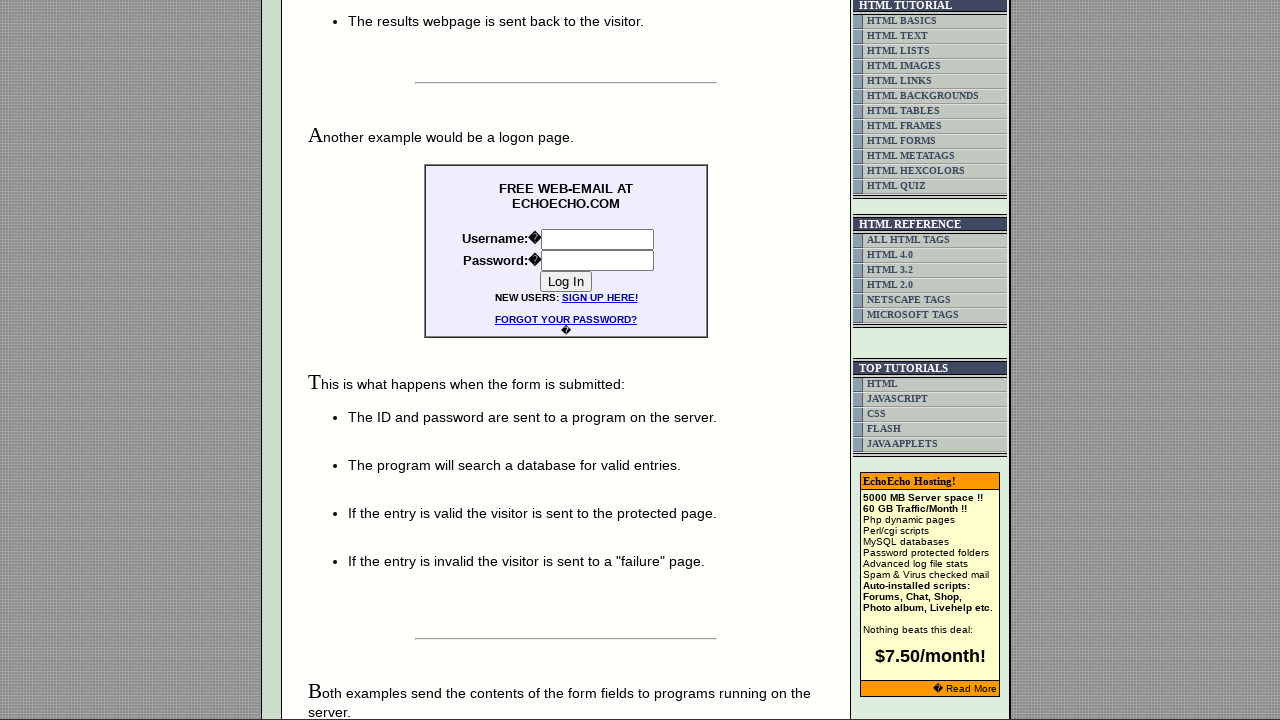

Pressed Page Up key to scroll back up the page
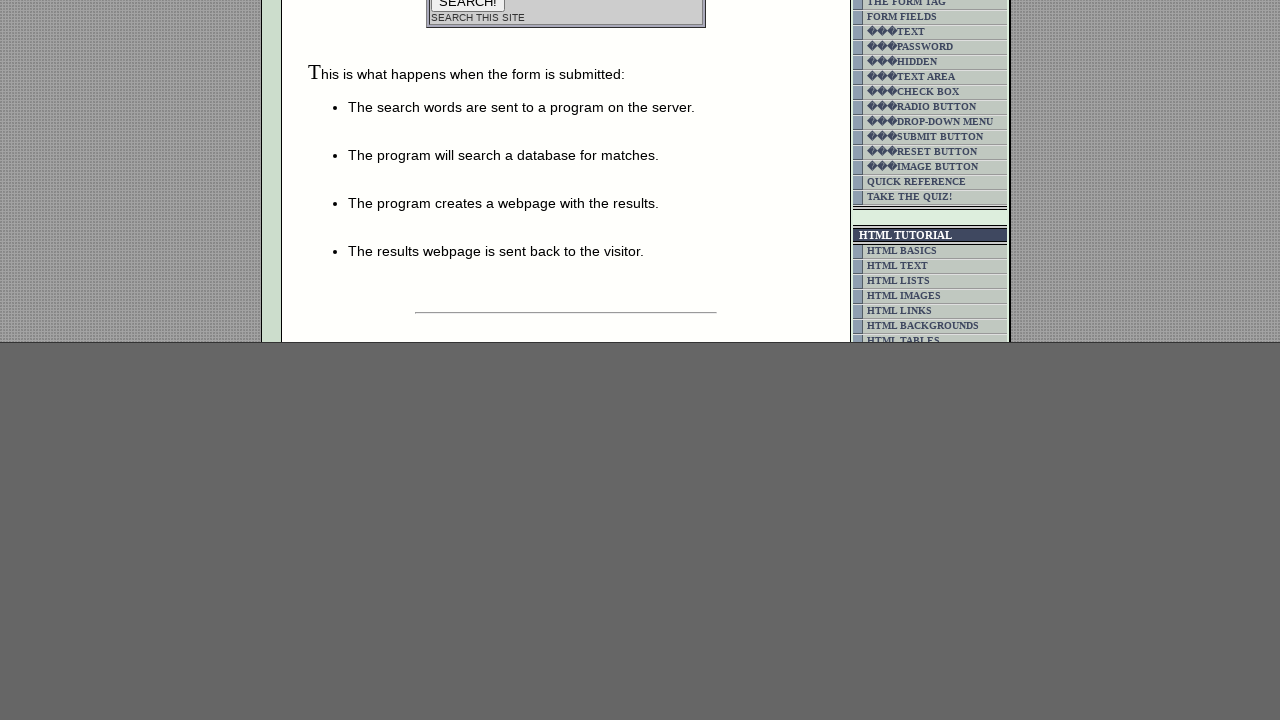

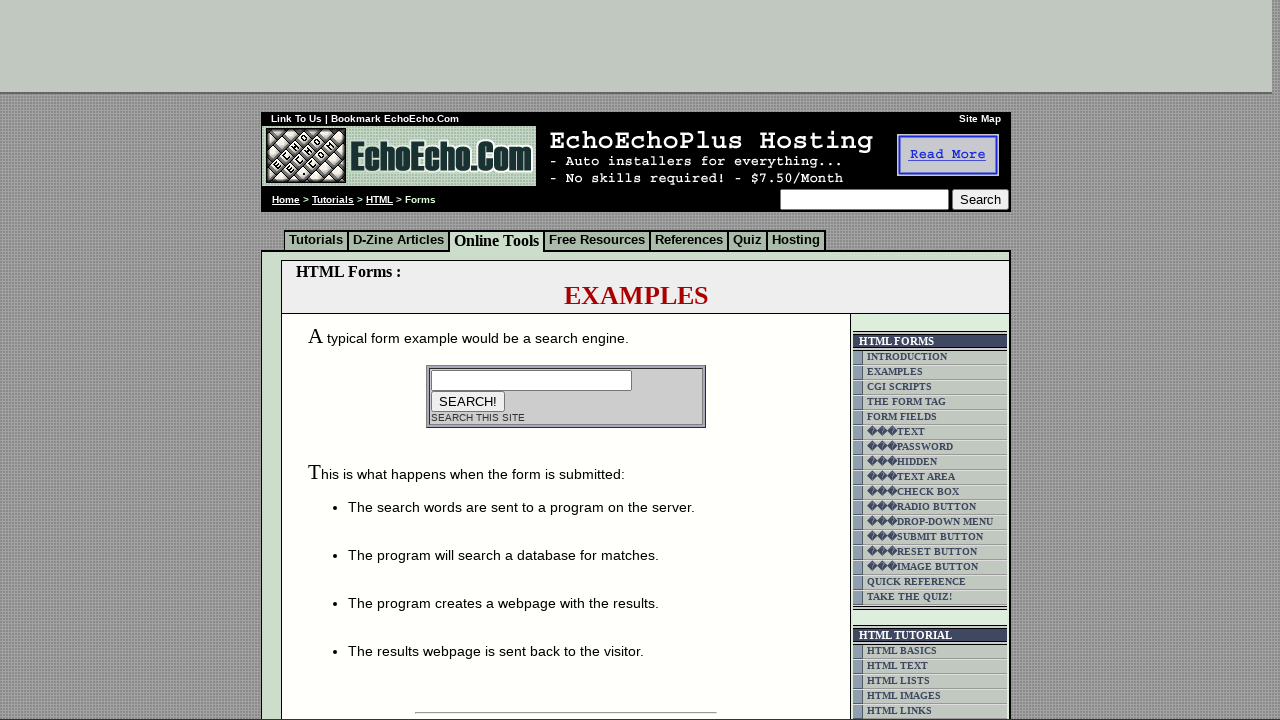